Tests the Checkboxes page by navigating to it and verifying two checkboxes are present

Starting URL: https://the-internet.herokuapp.com/

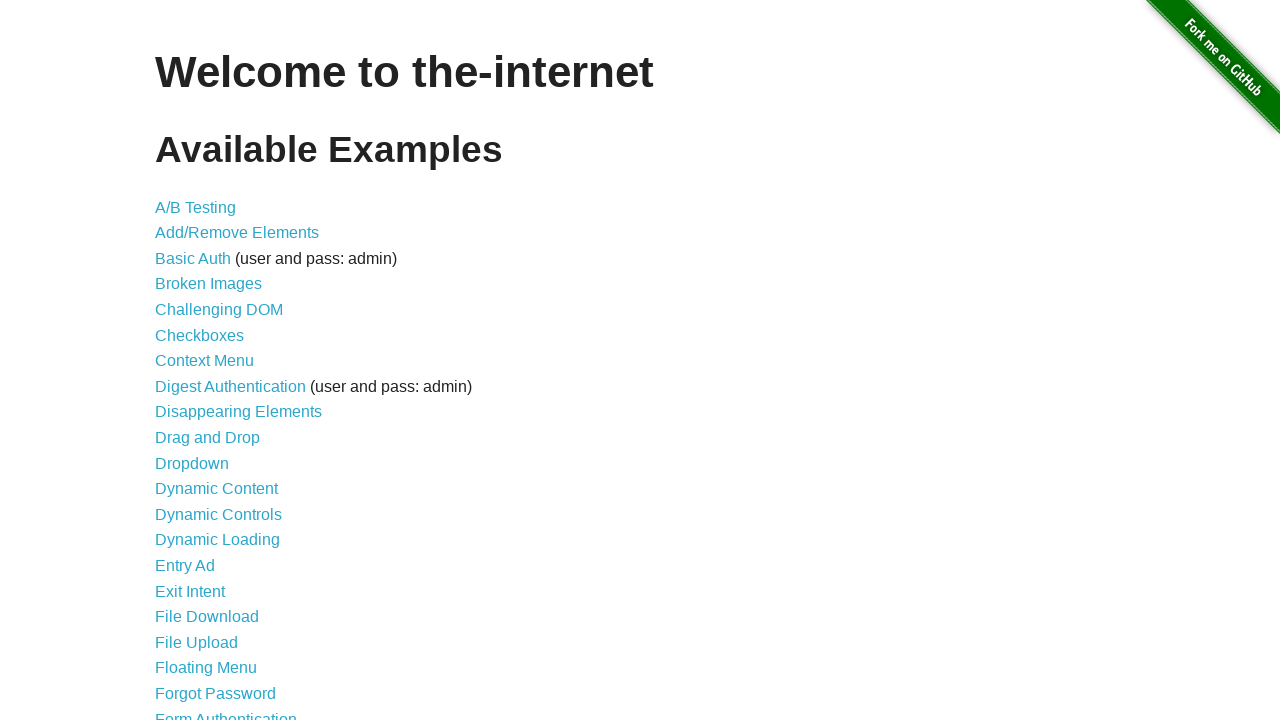

Clicked on Checkboxes link to navigate to checkboxes page at (200, 335) on a[href='/checkboxes']
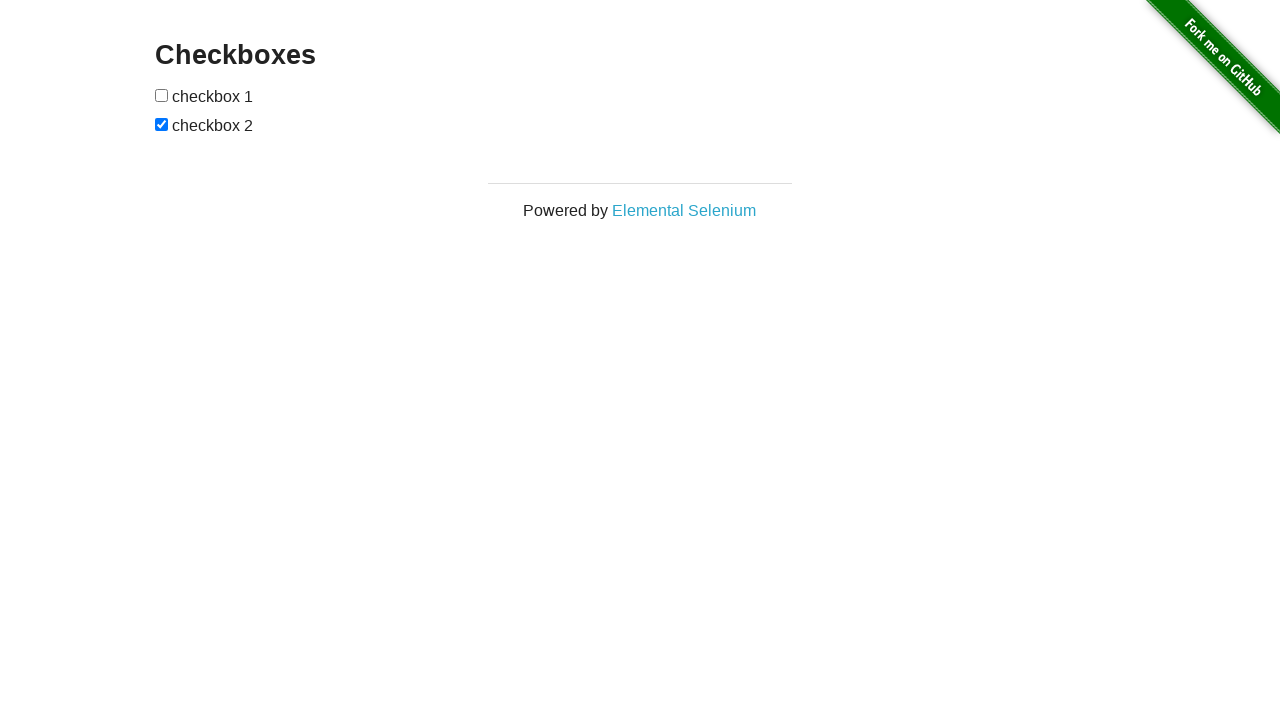

Checkboxes loaded and became visible on the page
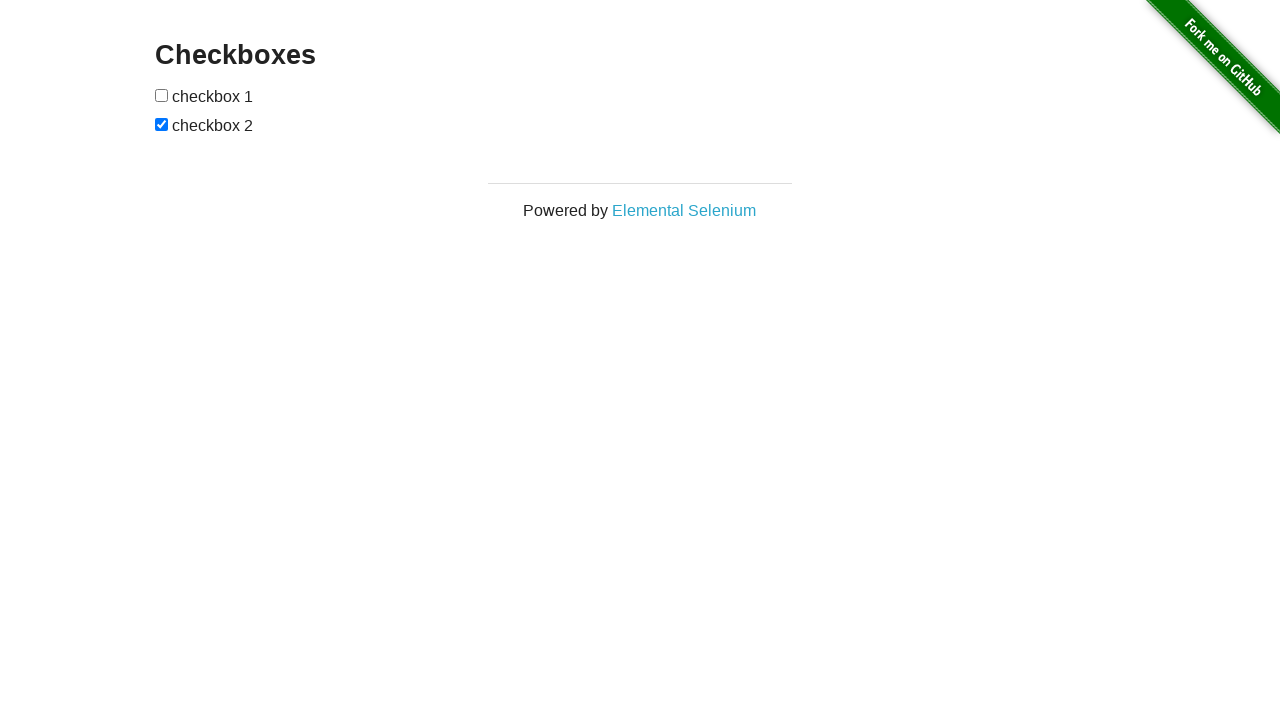

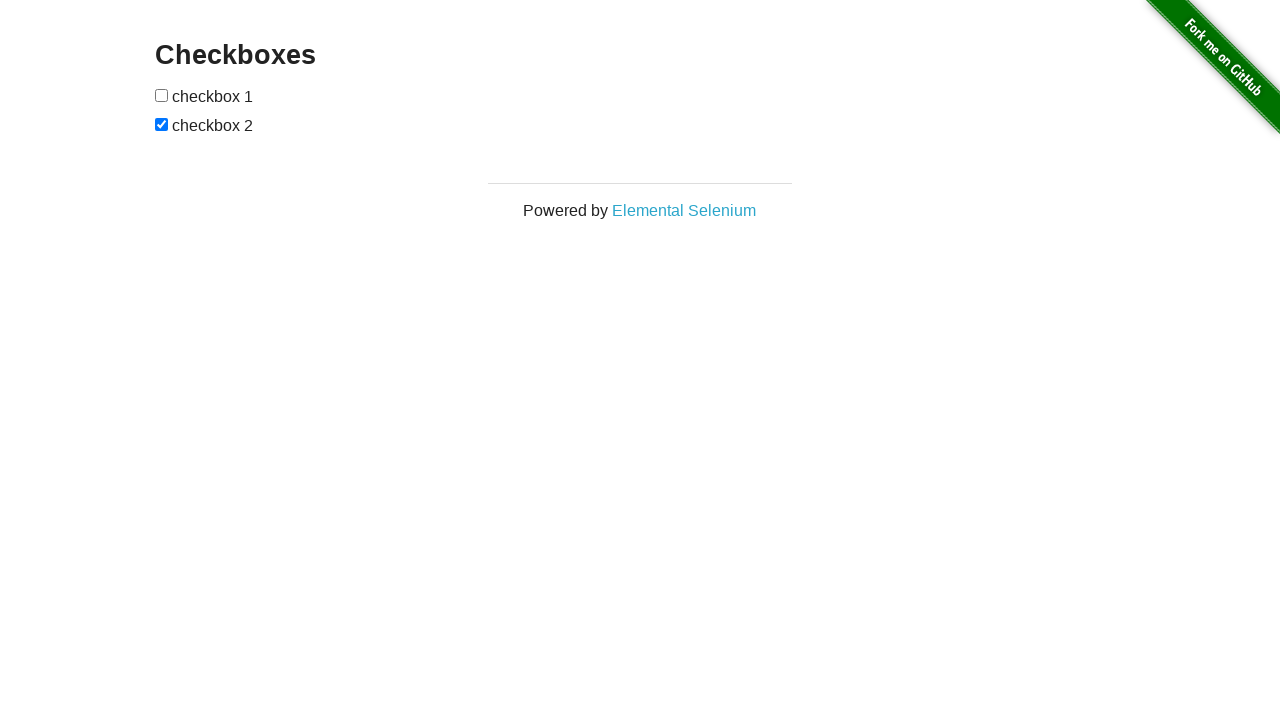